Tests drag and drop functionality within an iframe by dragging a draggable element to a droppable target on the jQuery UI demo page

Starting URL: https://jqueryui.com/droppable/

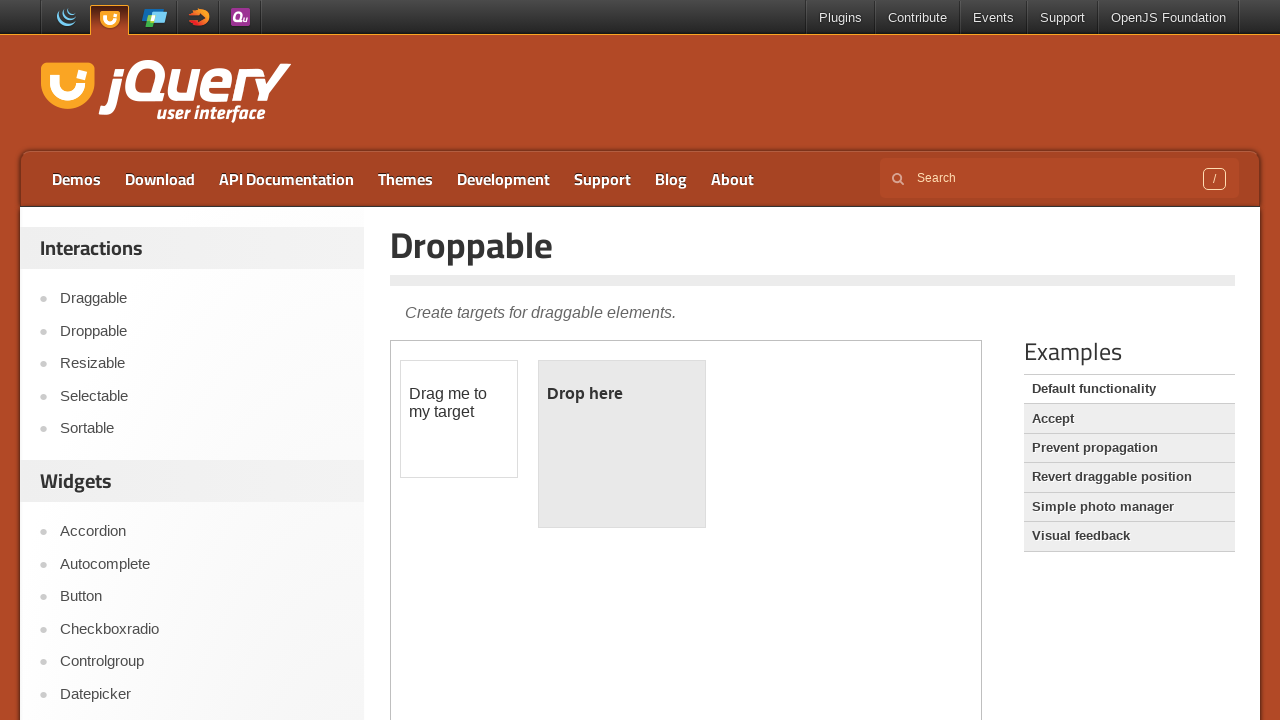

Waited for iframe with class 'demo-frame' to be present
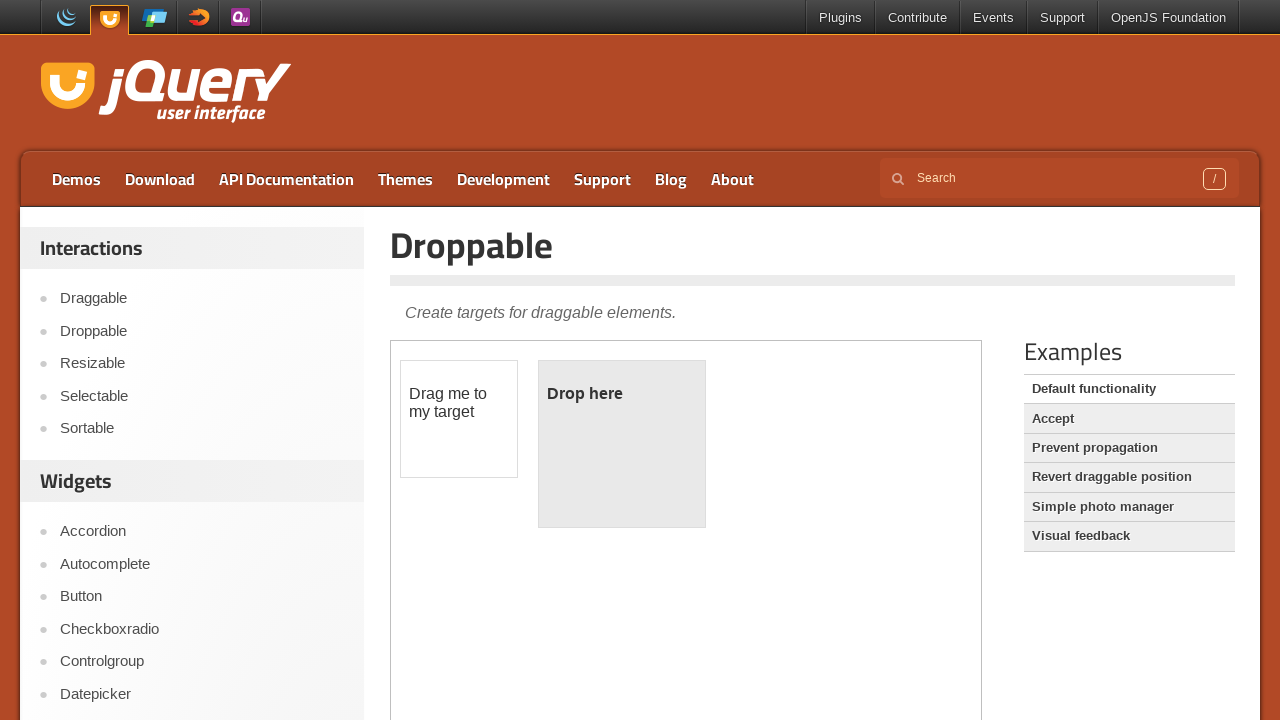

Located iframe using frame_locator
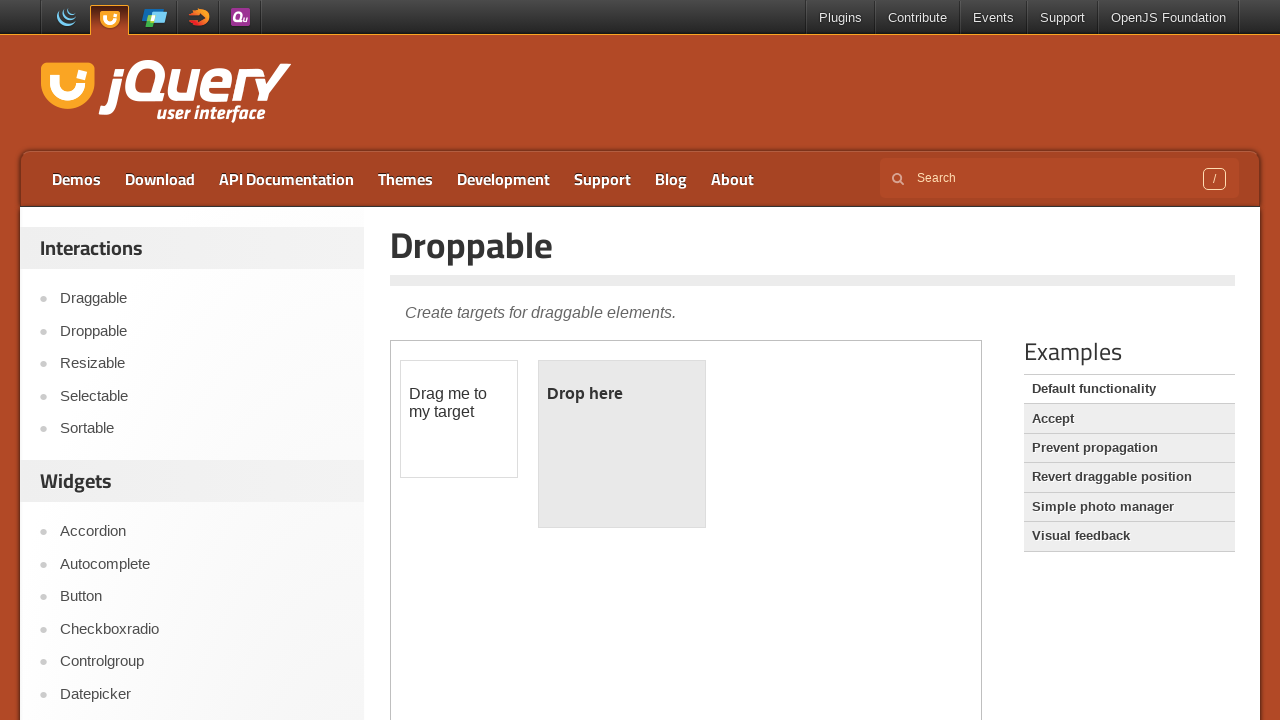

Located draggable element with id 'draggable' within iframe
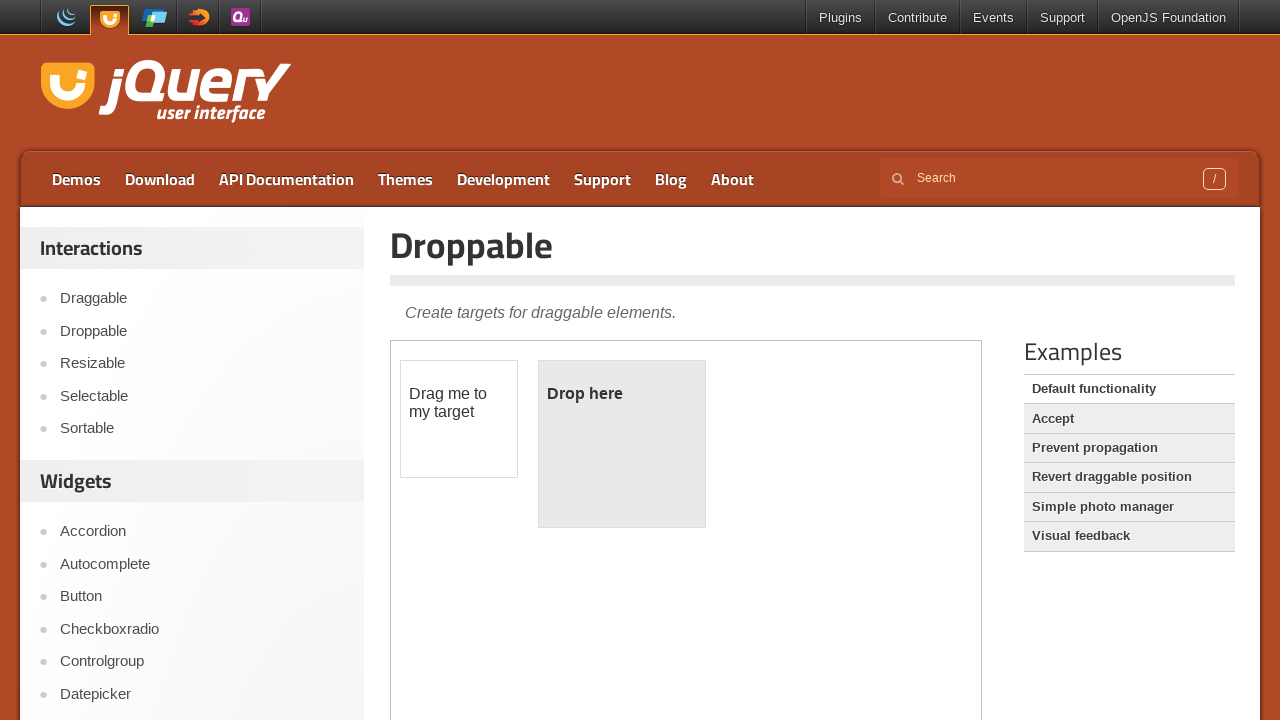

Located droppable target element with id 'droppable' within iframe
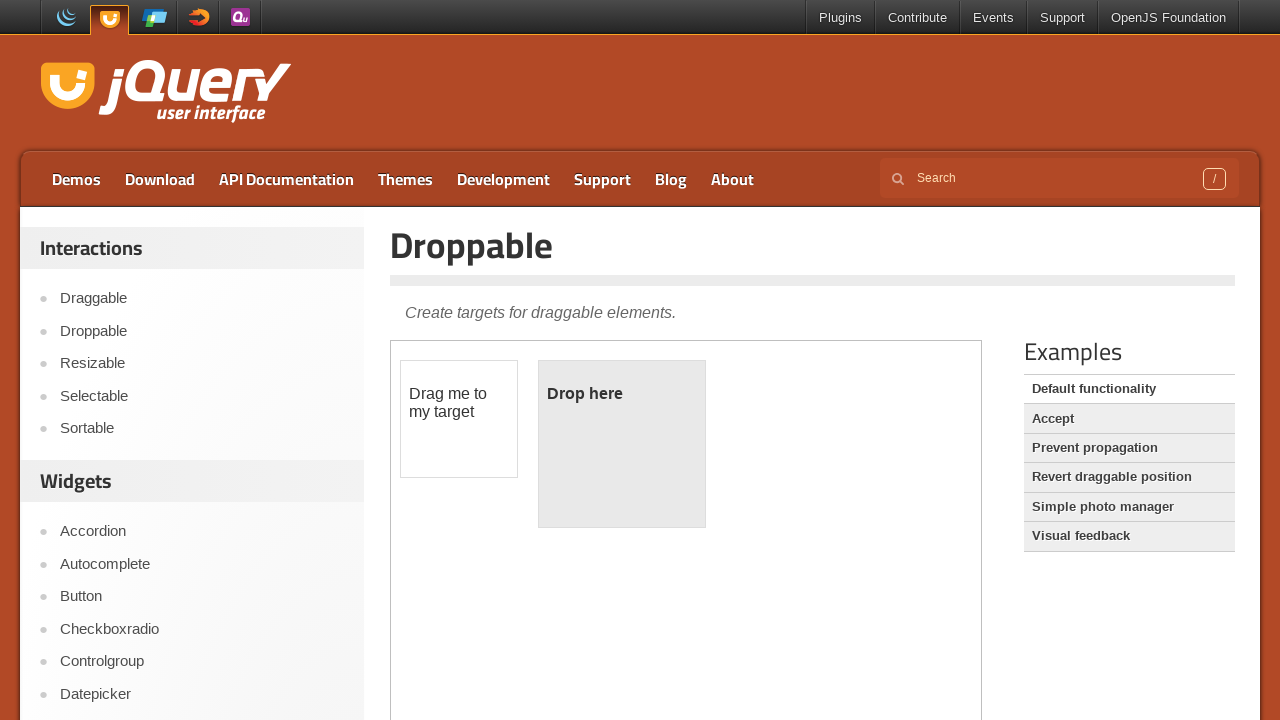

Dragged draggable element to droppable target at (622, 444)
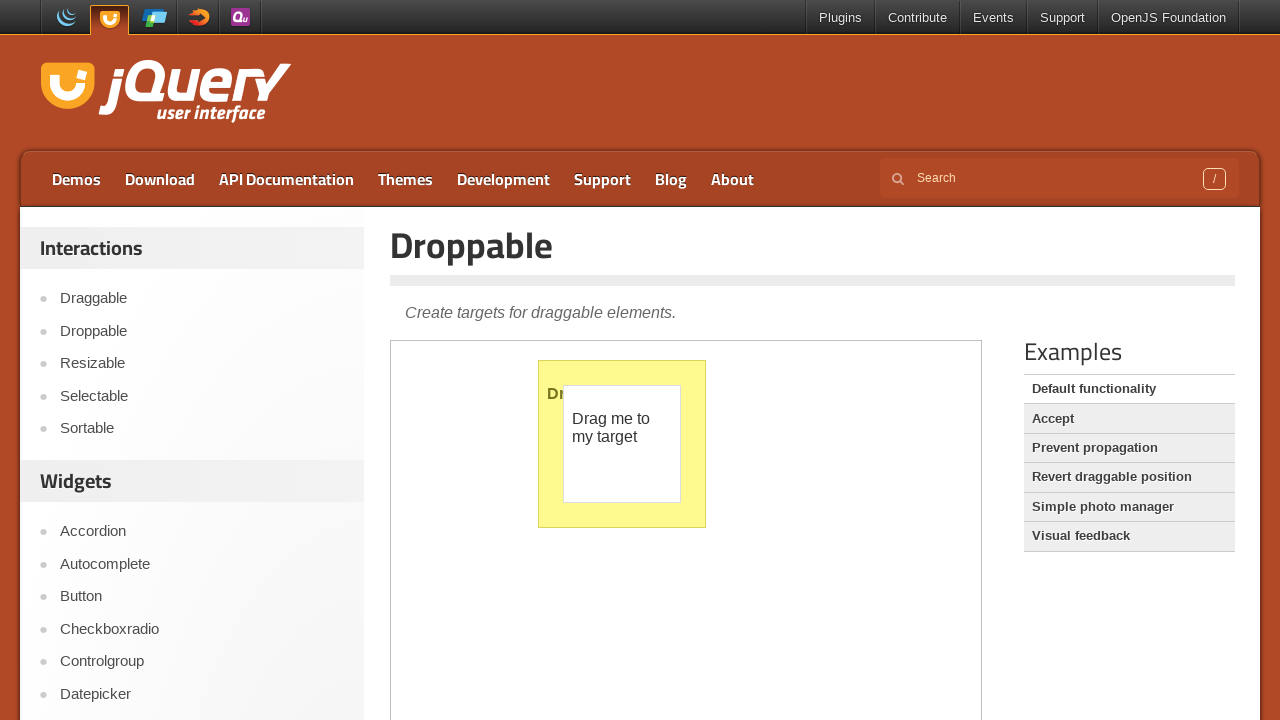

Waited 1 second for drag and drop animation to complete
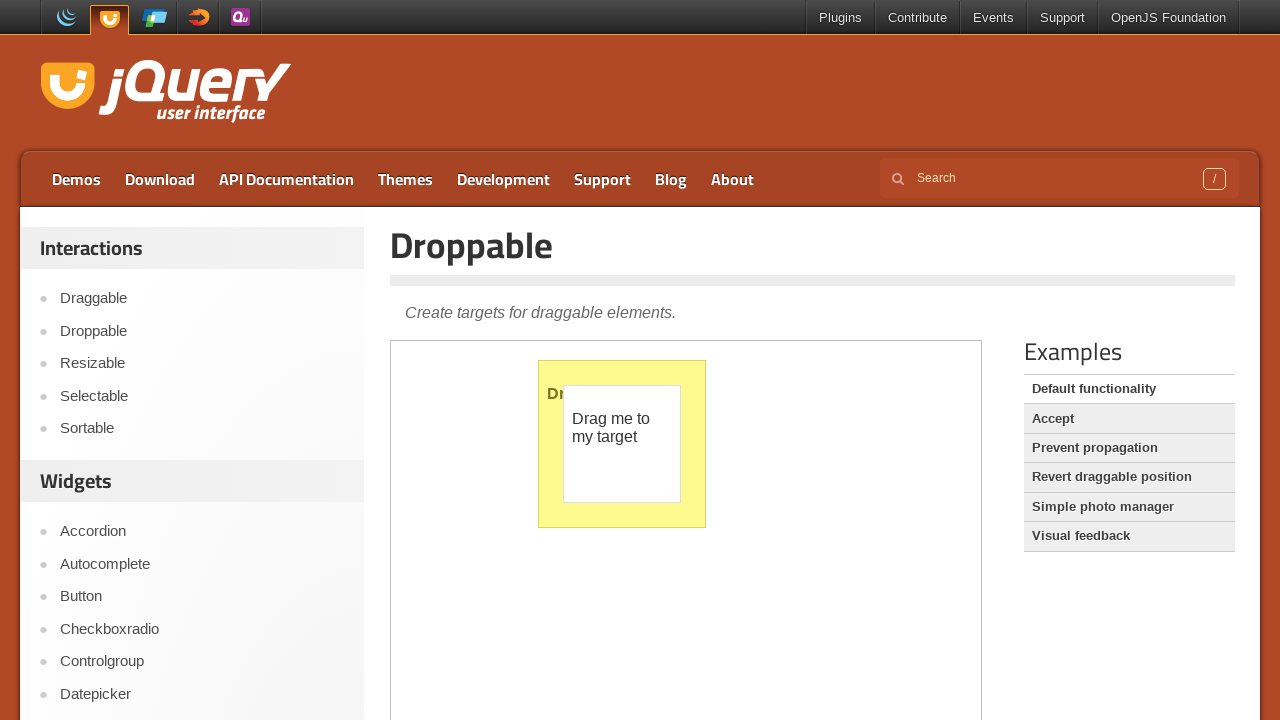

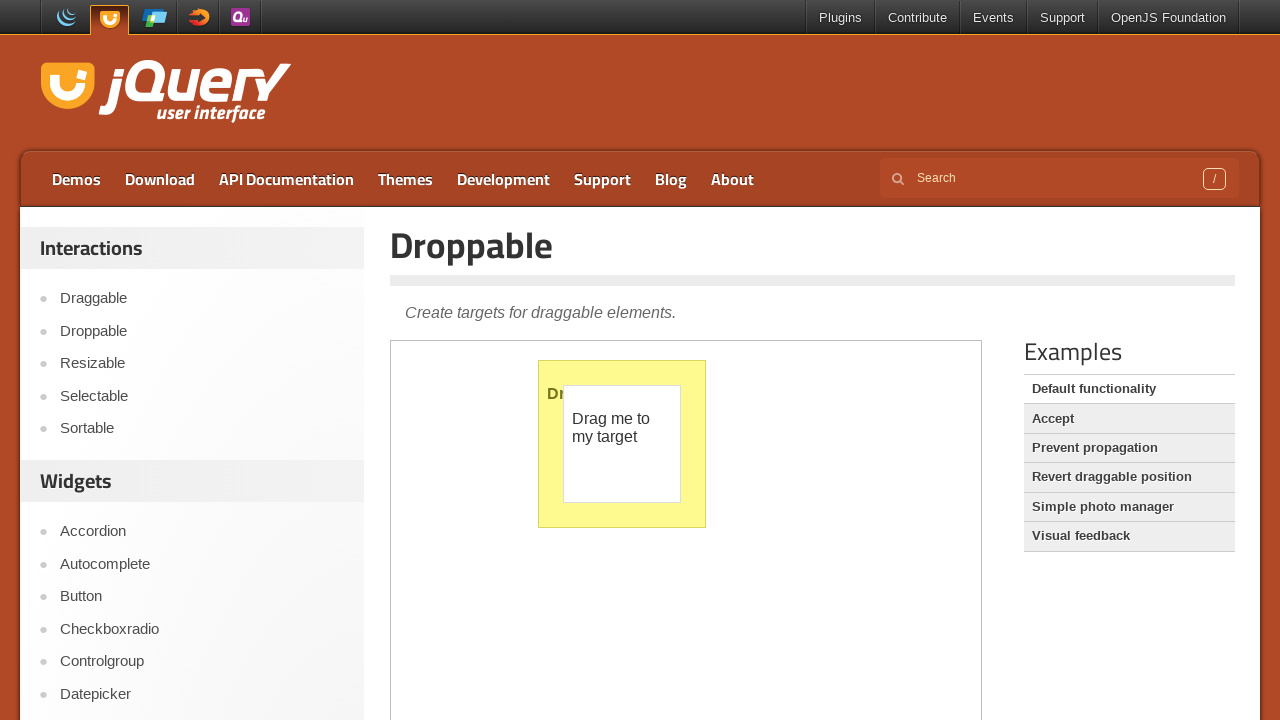